Tests explicit wait functionality by waiting for a price to become $100, then clicking a button, extracting a number, calculating a mathematical formula (log of absolute value of 12*sin(x)), entering the result, and submitting the answer.

Starting URL: http://suninjuly.github.io/explicit_wait2.html

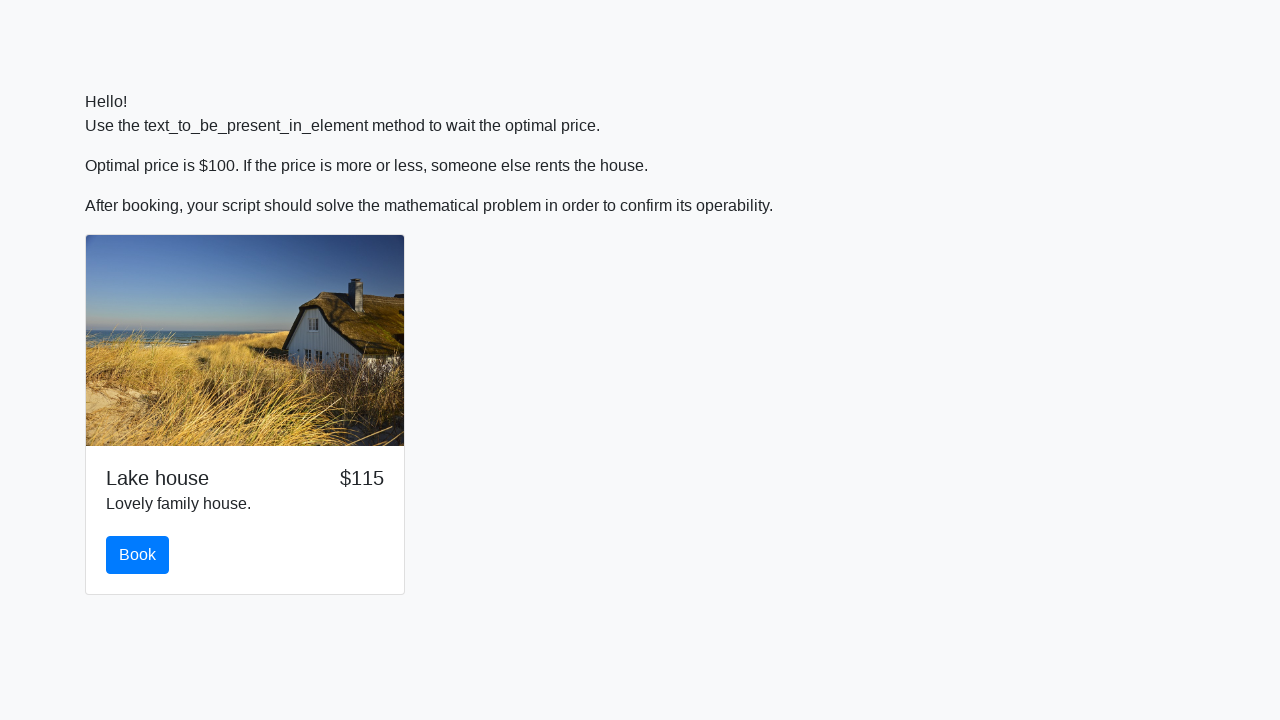

Waited for price to become $100
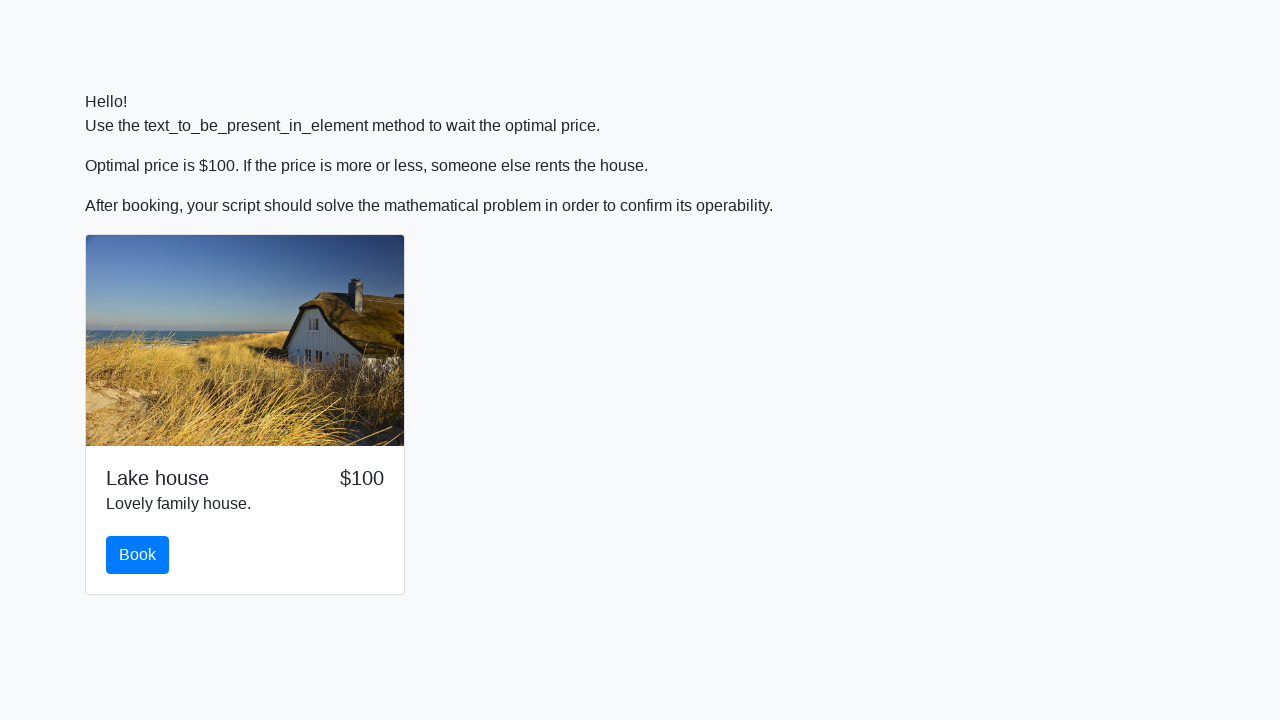

Clicked the book button at (138, 555) on button.btn.btn-primary
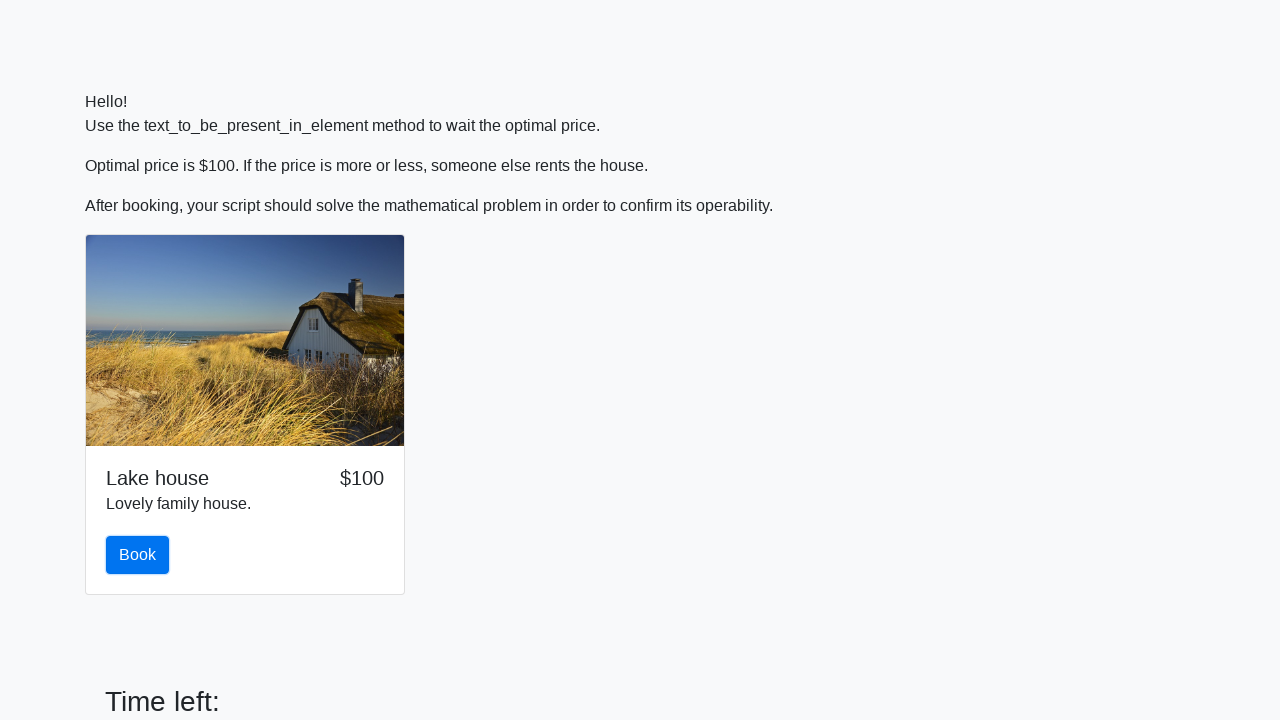

Extracted number from input_value span: 4
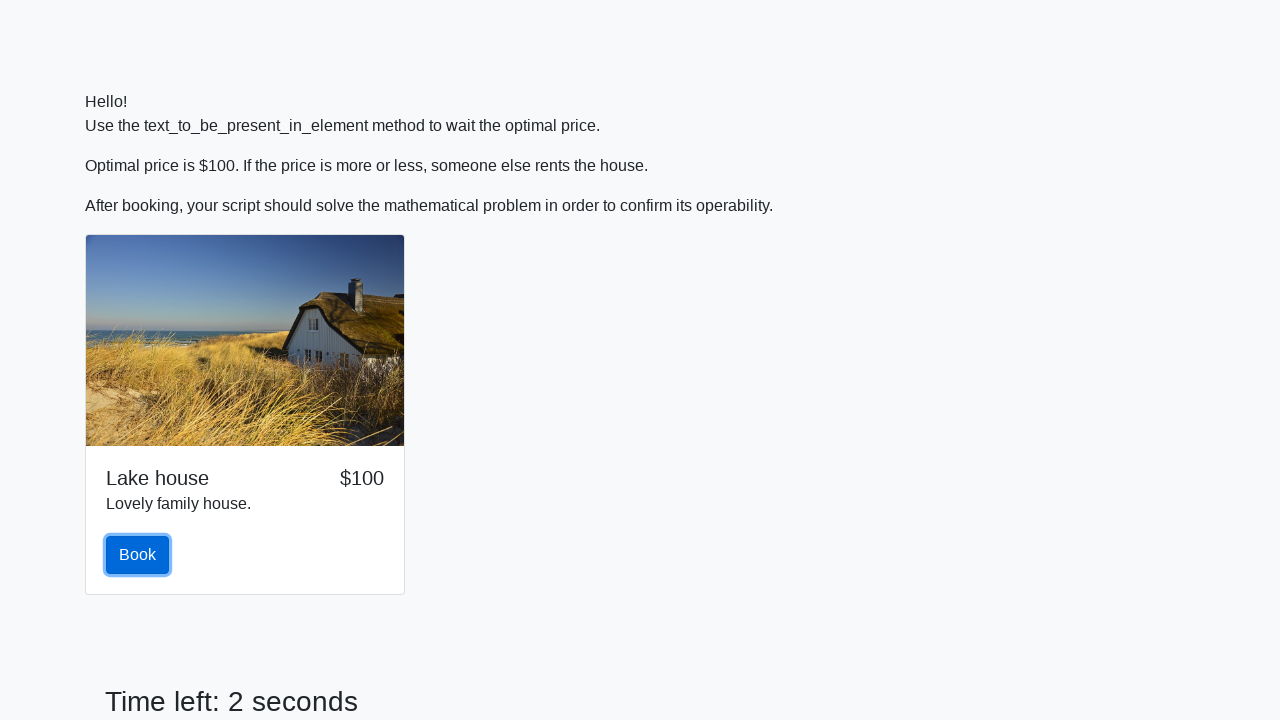

Calculated formula result: log(|12*sin(4)|) = 2.2062536857208763
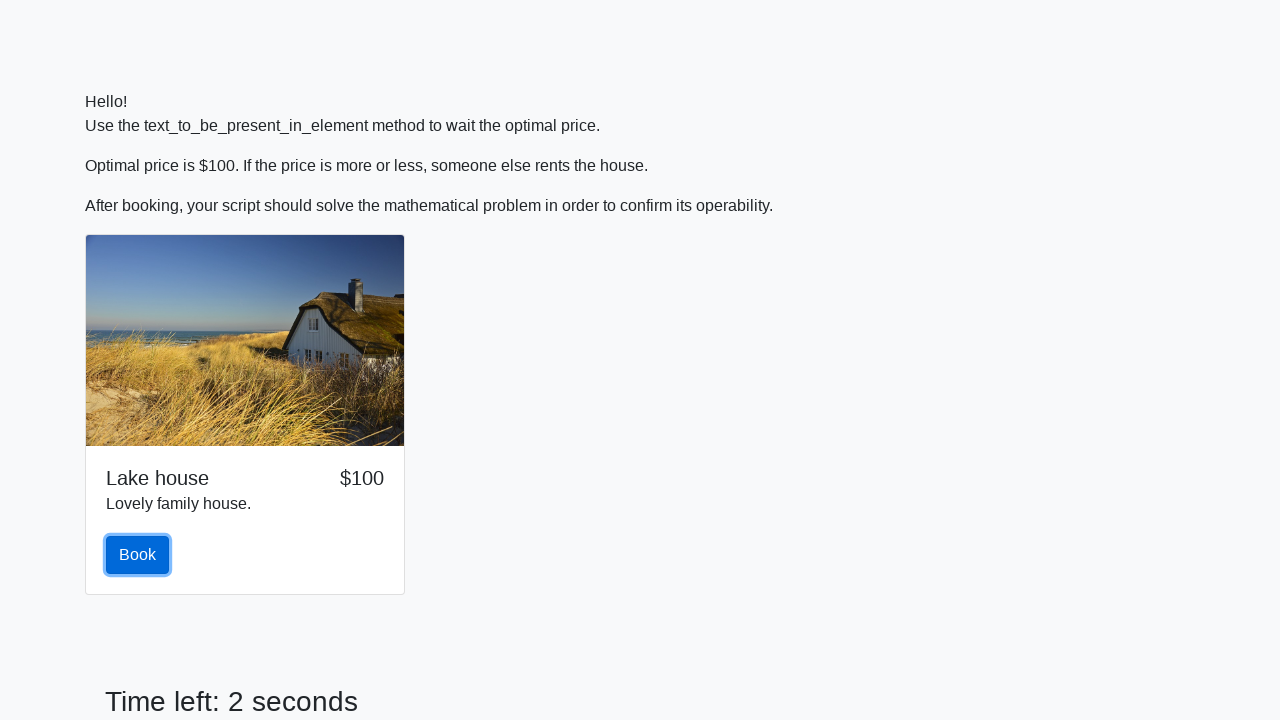

Filled answer field with calculated result: 2.2062536857208763 on #answer
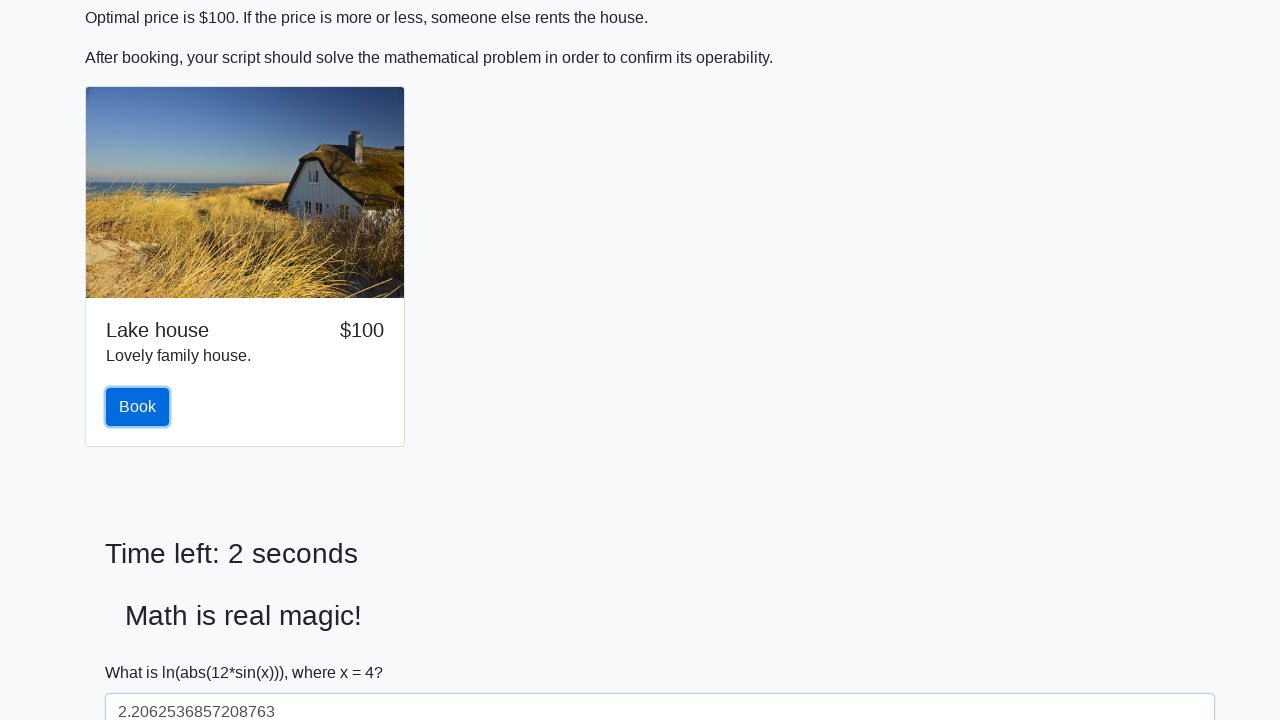

Clicked the solve button to submit answer at (143, 651) on #solve
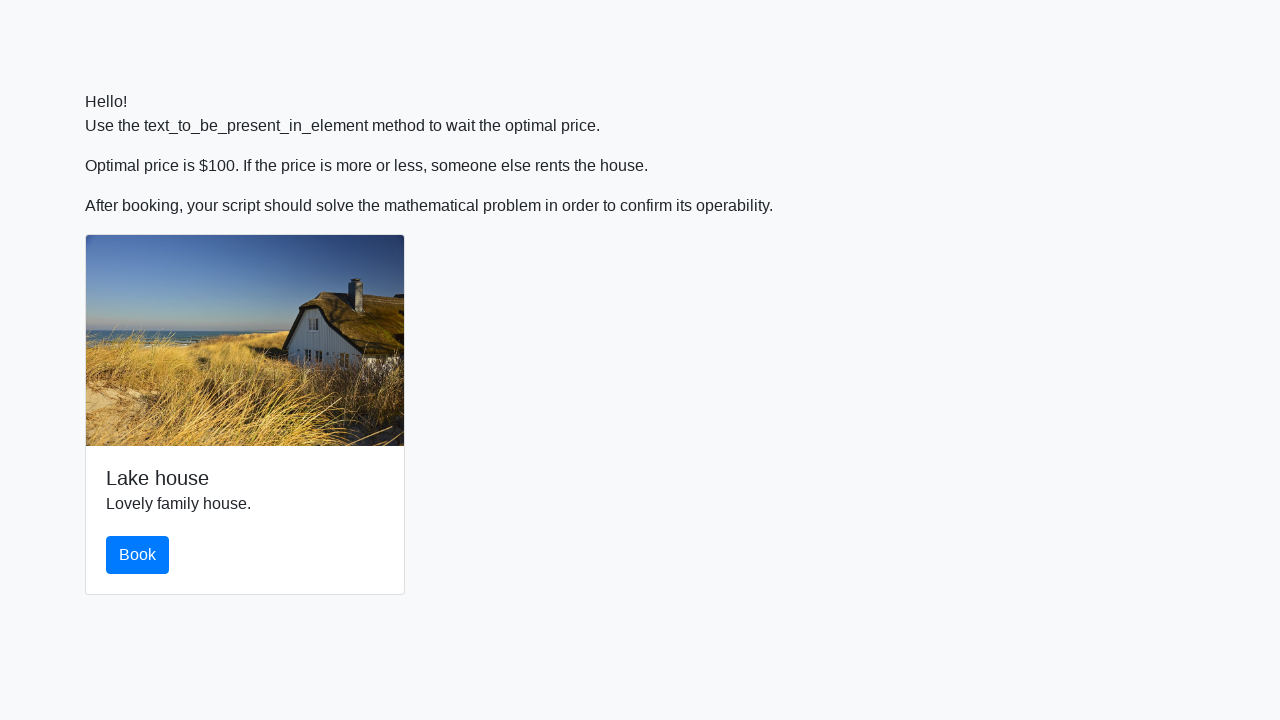

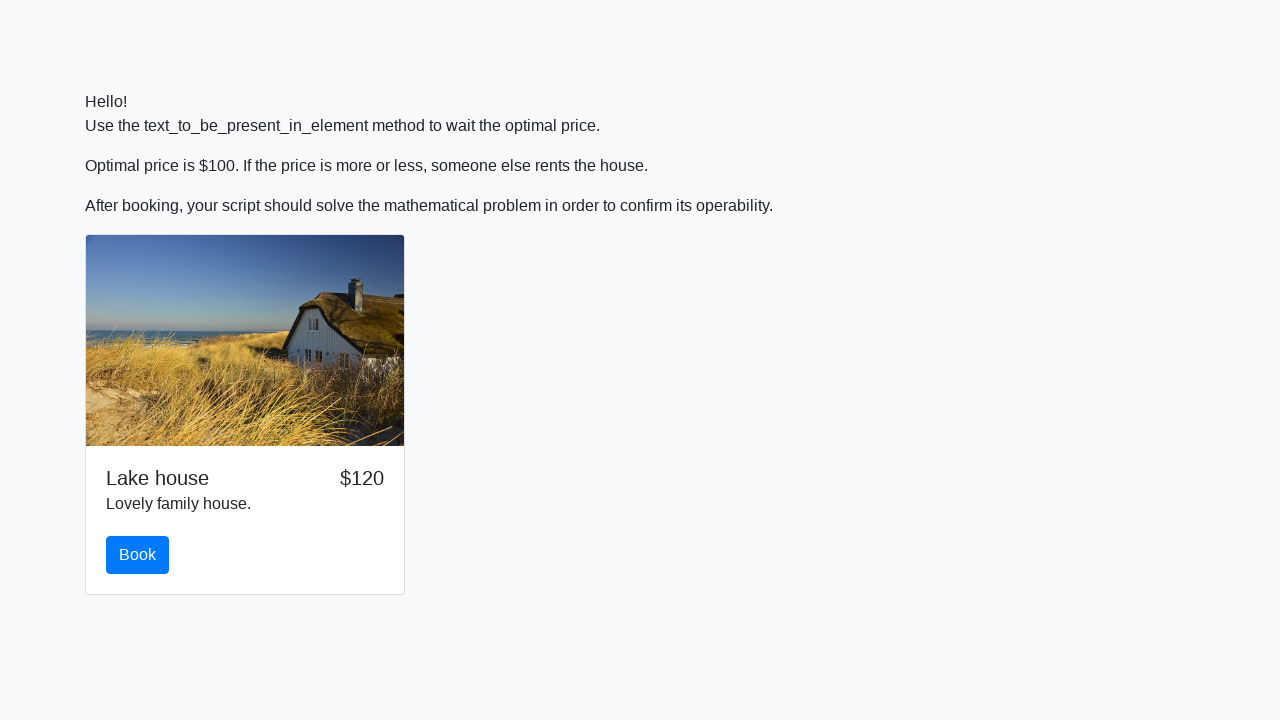